Tests nested iframe handling by navigating through parent and child frames and filling a text field within the nested frame

Starting URL: https://demo.automationtesting.in/Frames.html

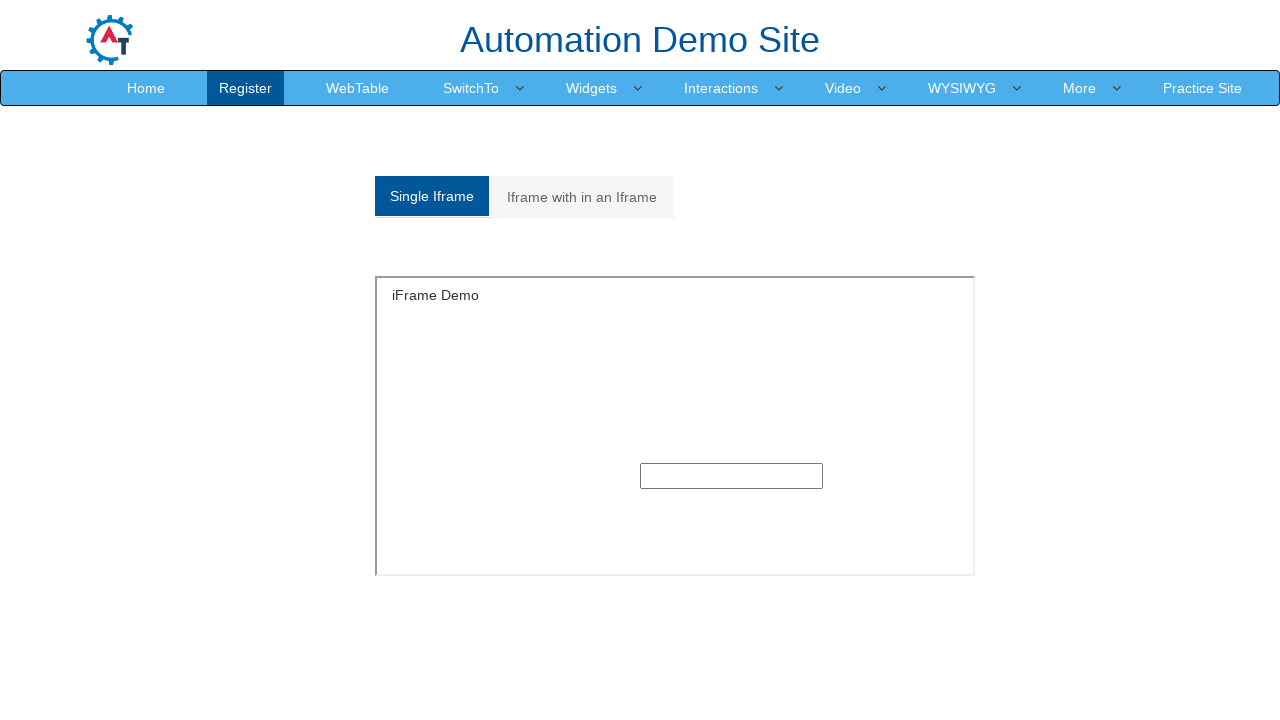

Clicked on 'Iframe with in an Iframe' tab at (582, 197) on xpath=//a[normalize-space()='Iframe with in an Iframe']
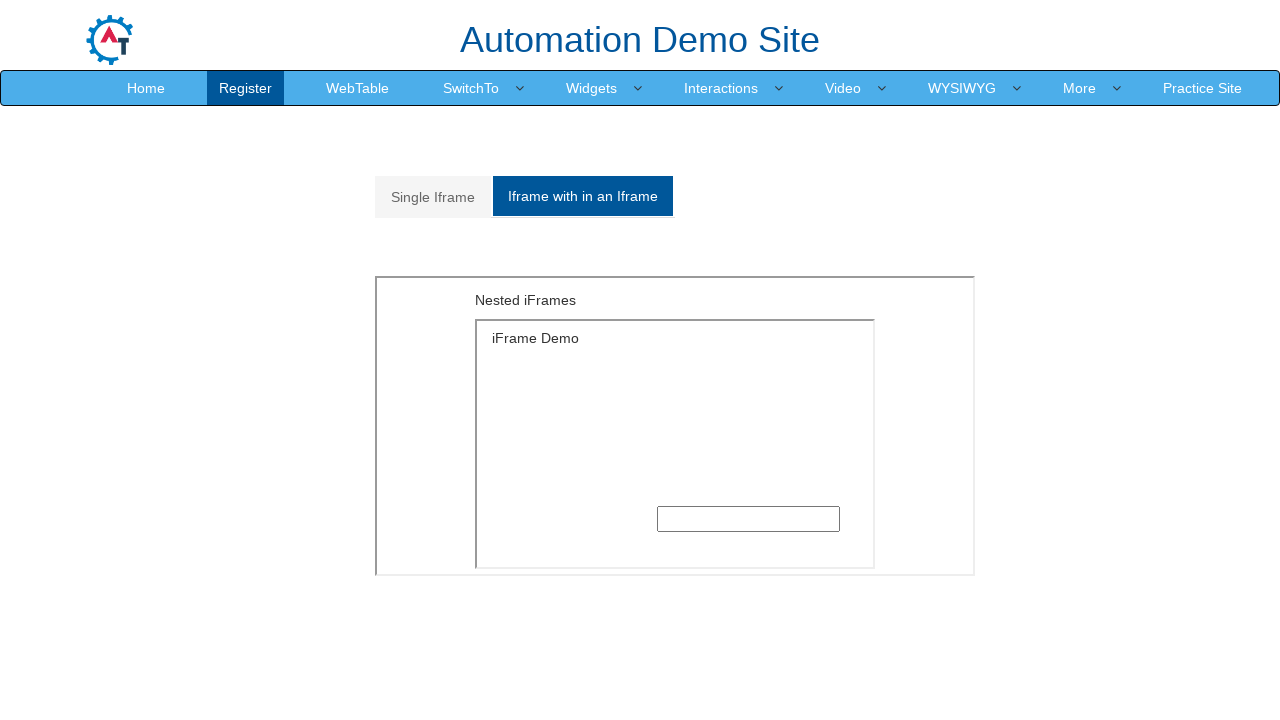

Located parent frame with src='MultipleFrames.html'
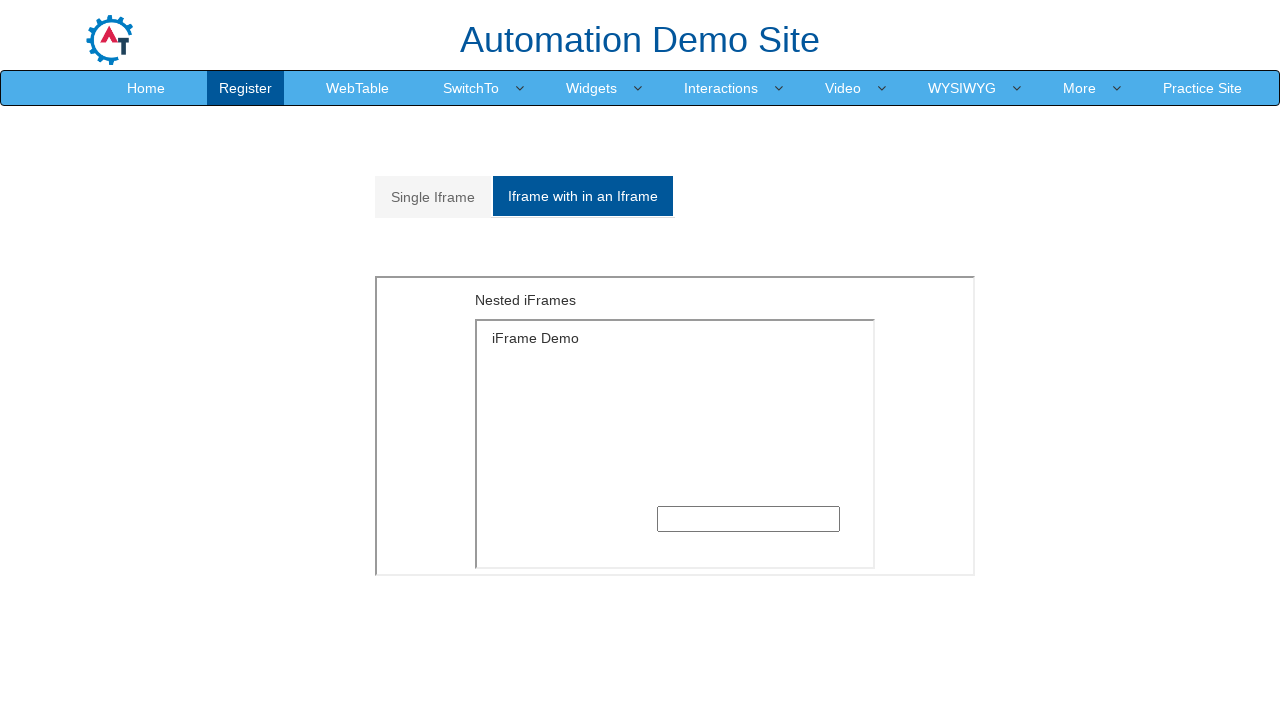

Located child frame nested within parent frame
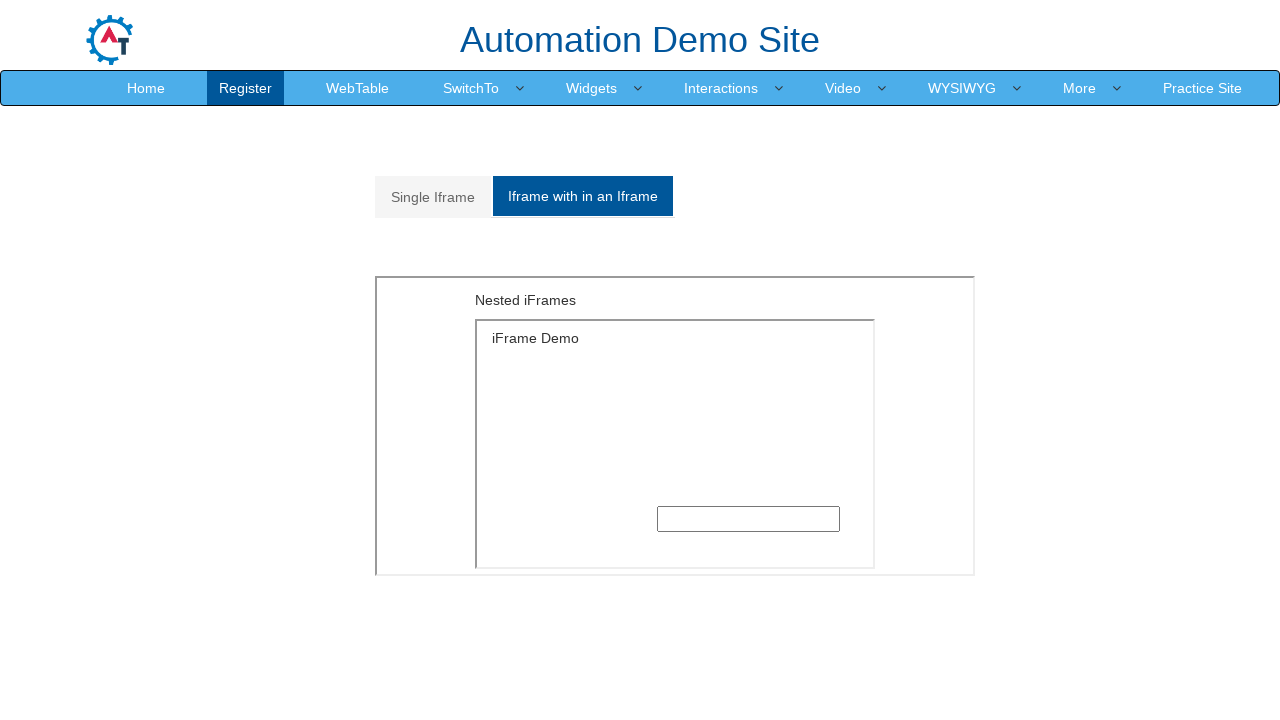

Filled text field in nested frame with 'Radhika' on xpath=//iframe[@src='MultipleFrames.html'] >> internal:control=enter-frame >> xp
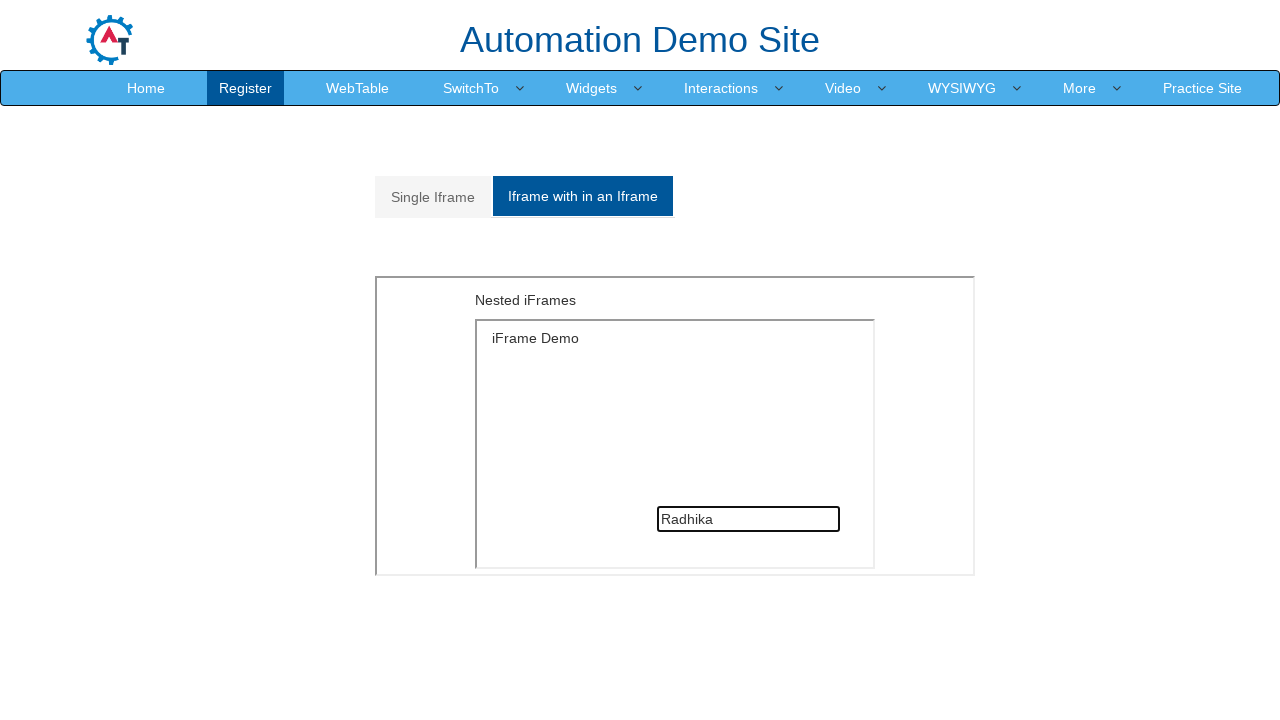

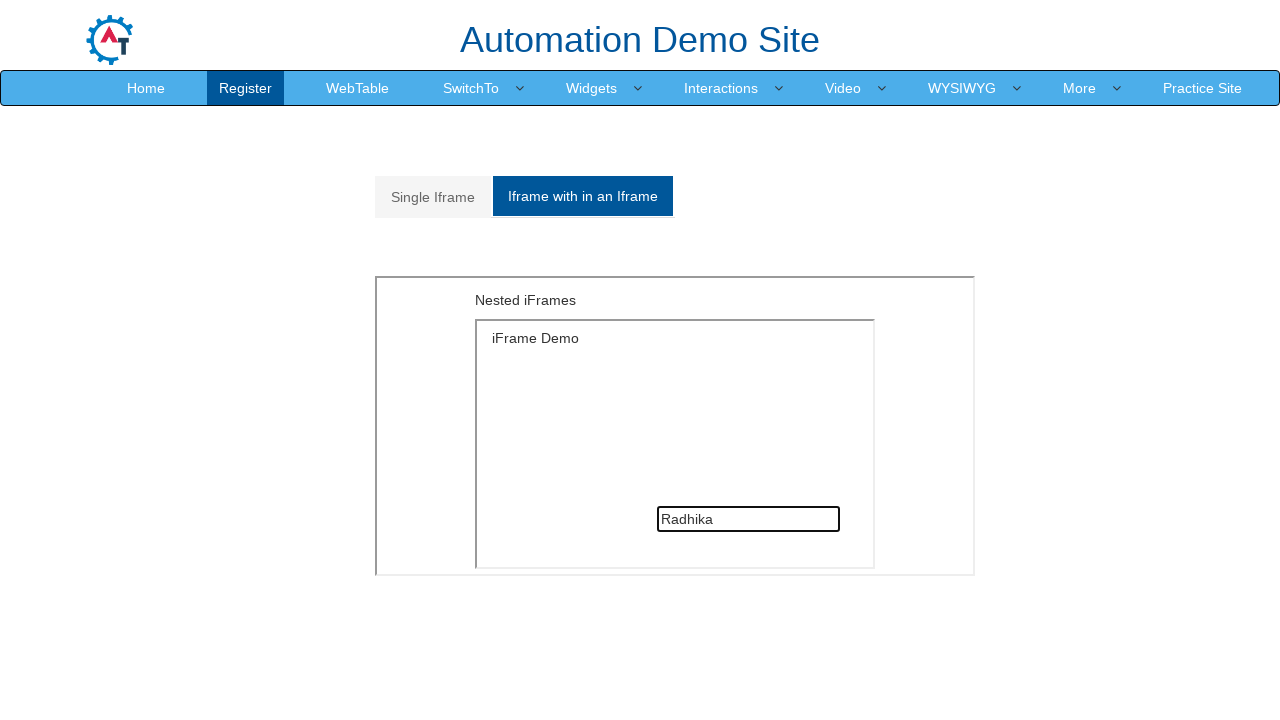